Tests keyboard operations by sending special key presses (ALT and CLEAR keys) on a key press demo page and verifying the page recognizes the input

Starting URL: https://the-internet.herokuapp.com/key_presses

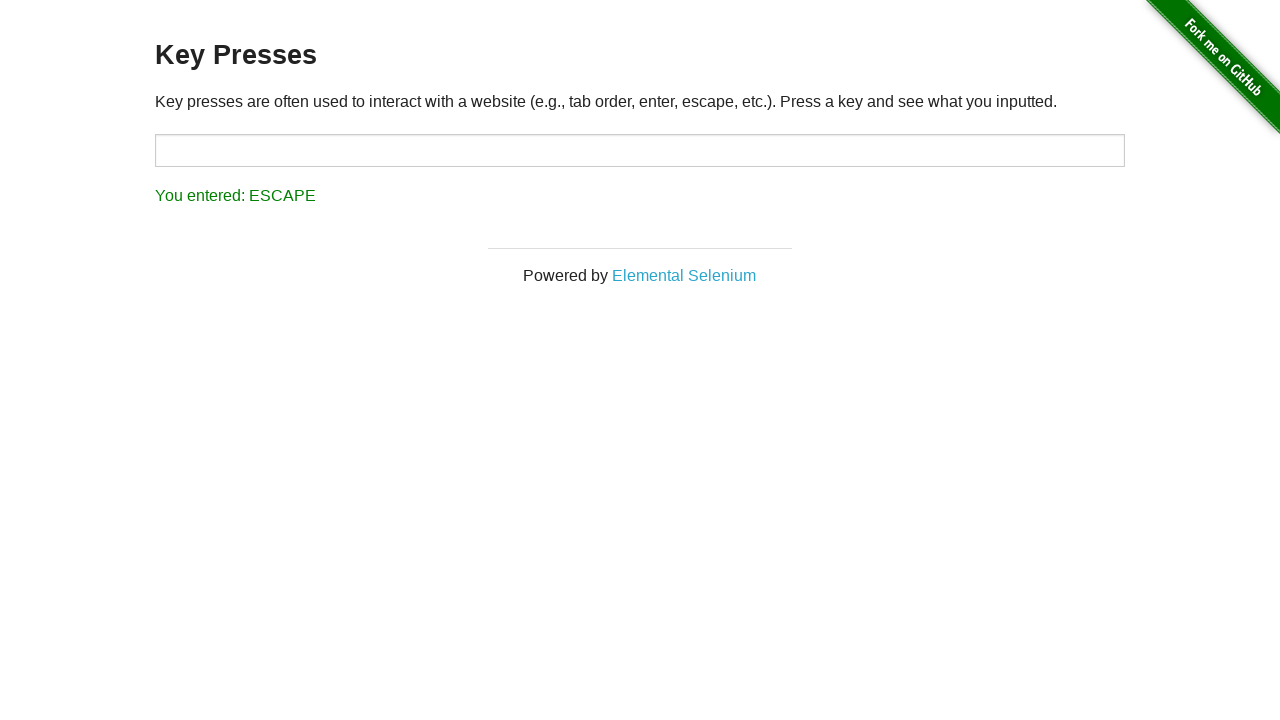

Waited for target element to load on key press demo page
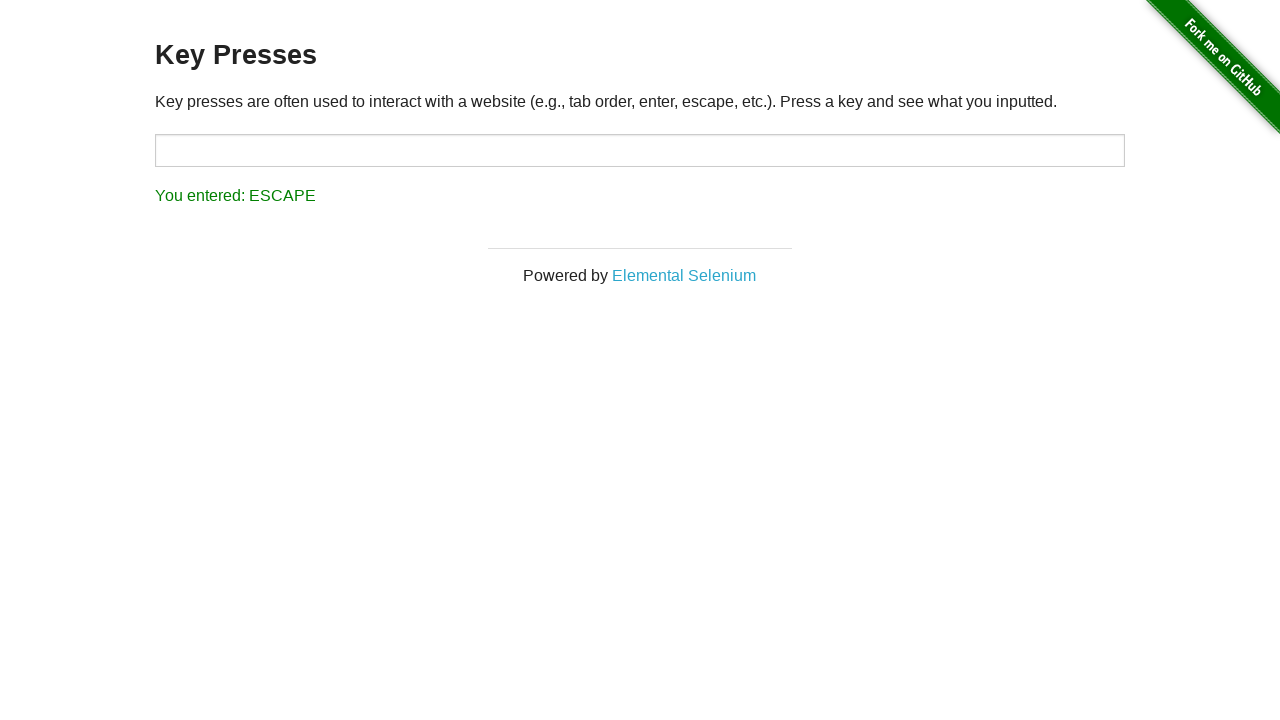

Pressed ALT key
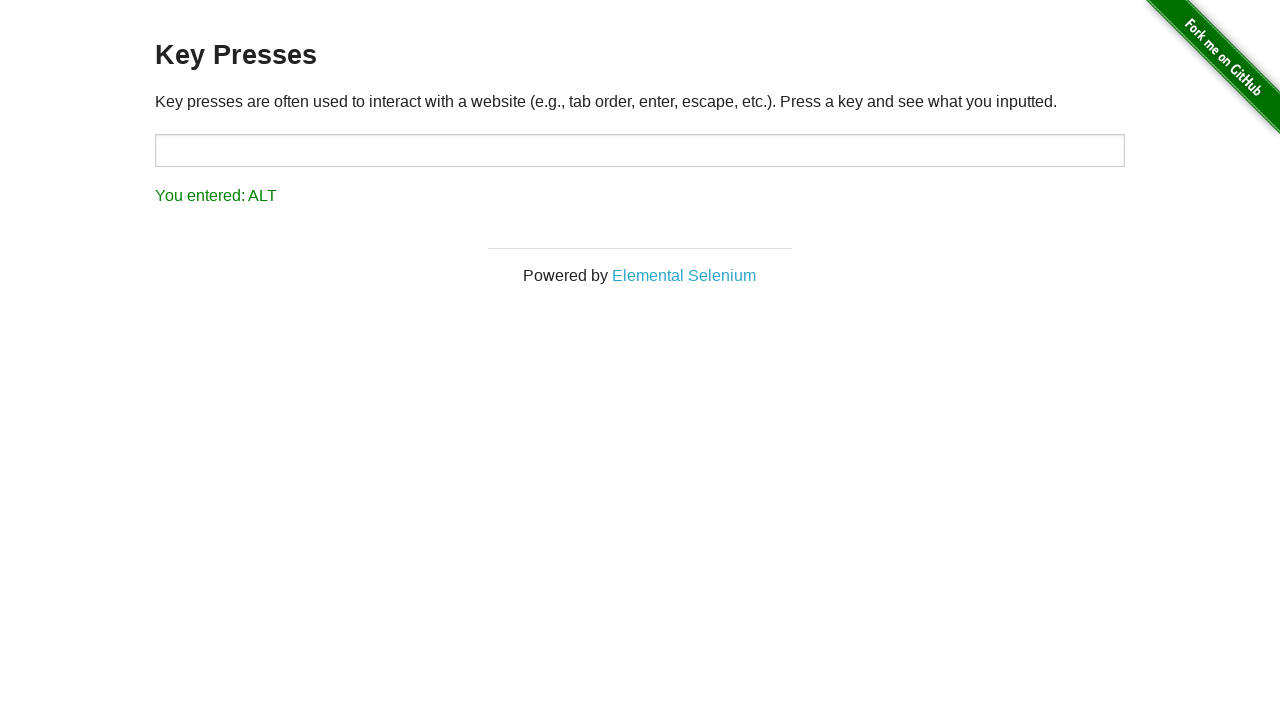

Waited 500ms for ALT key result to display
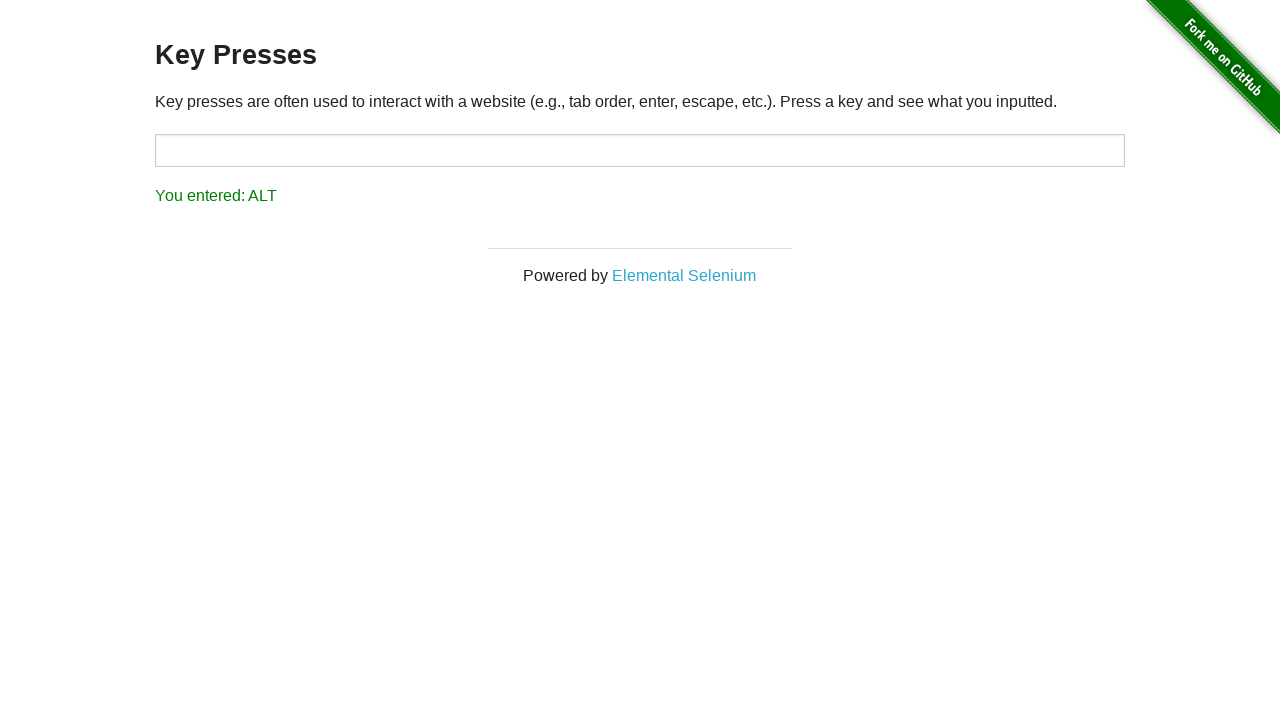

Pressed Delete (CLEAR) key
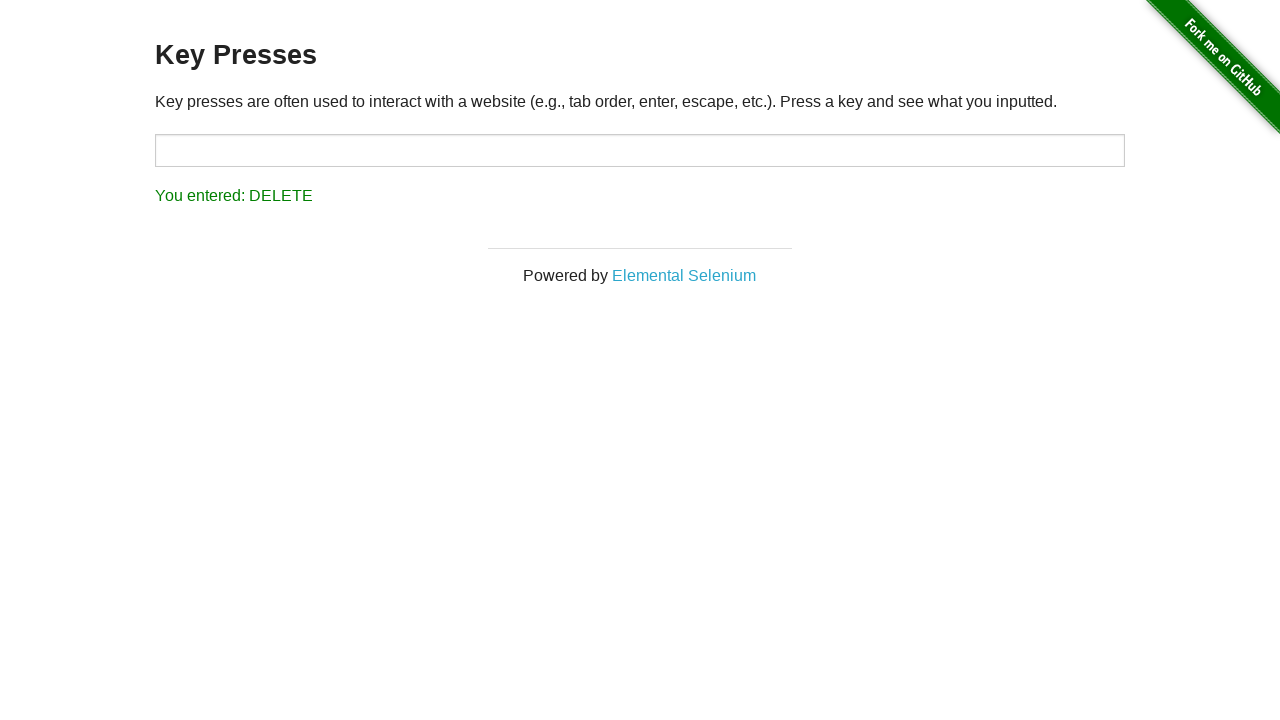

Verified result element appeared displaying key press recognition
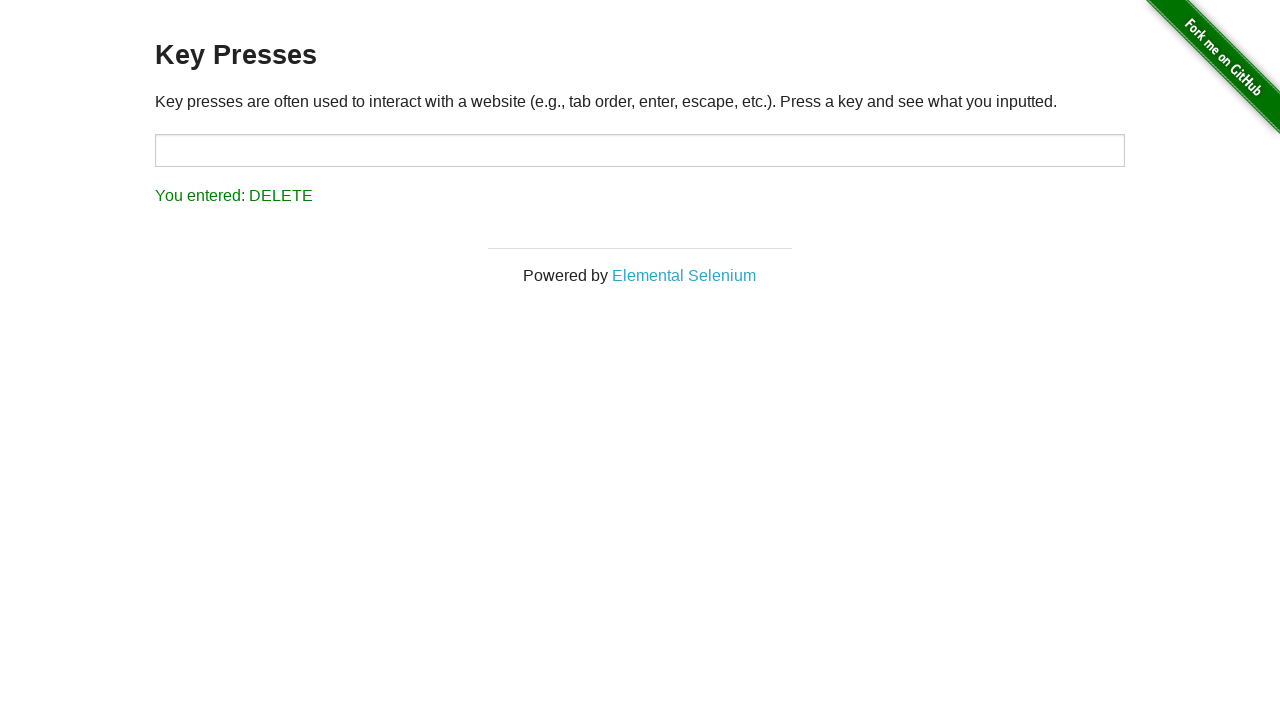

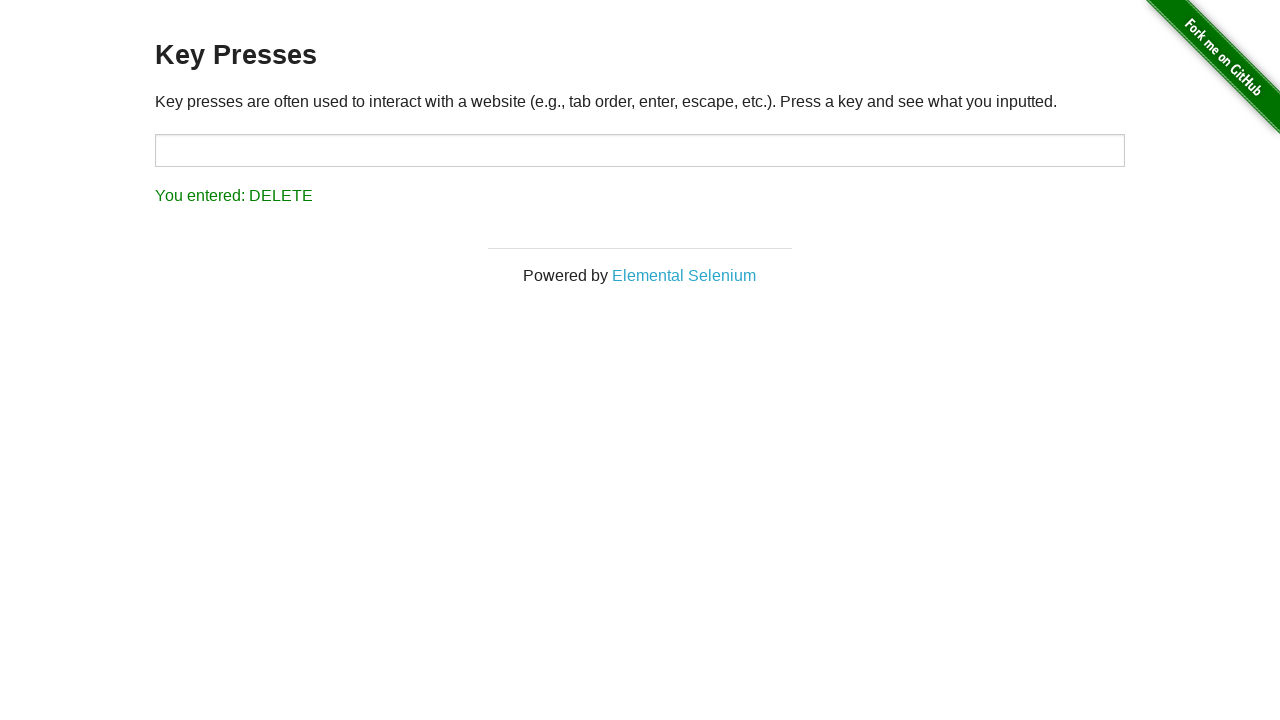